Tests JavaScript confirmation alert handling by clicking a button to trigger a confirmation dialog, accepting it, and verifying the result message is displayed correctly on the page.

Starting URL: http://the-internet.herokuapp.com/javascript_alerts

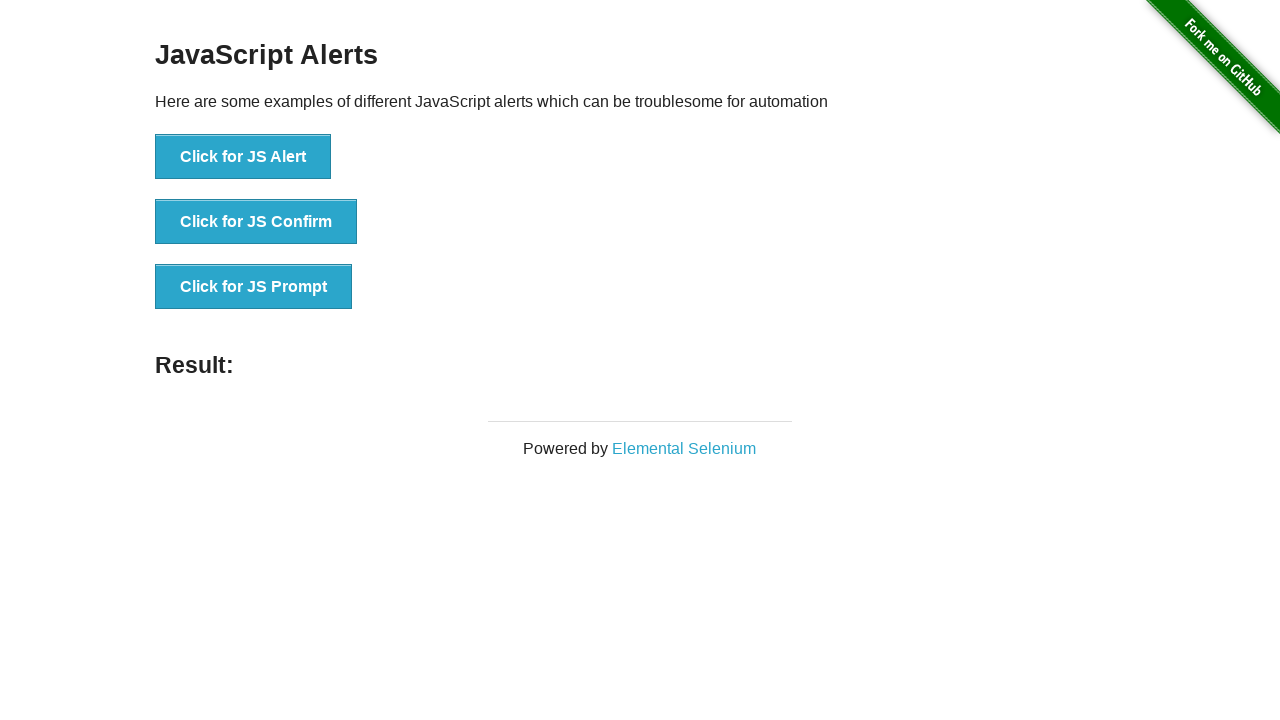

Clicked the second button to trigger JavaScript confirmation alert at (256, 222) on css=button >> nth=1
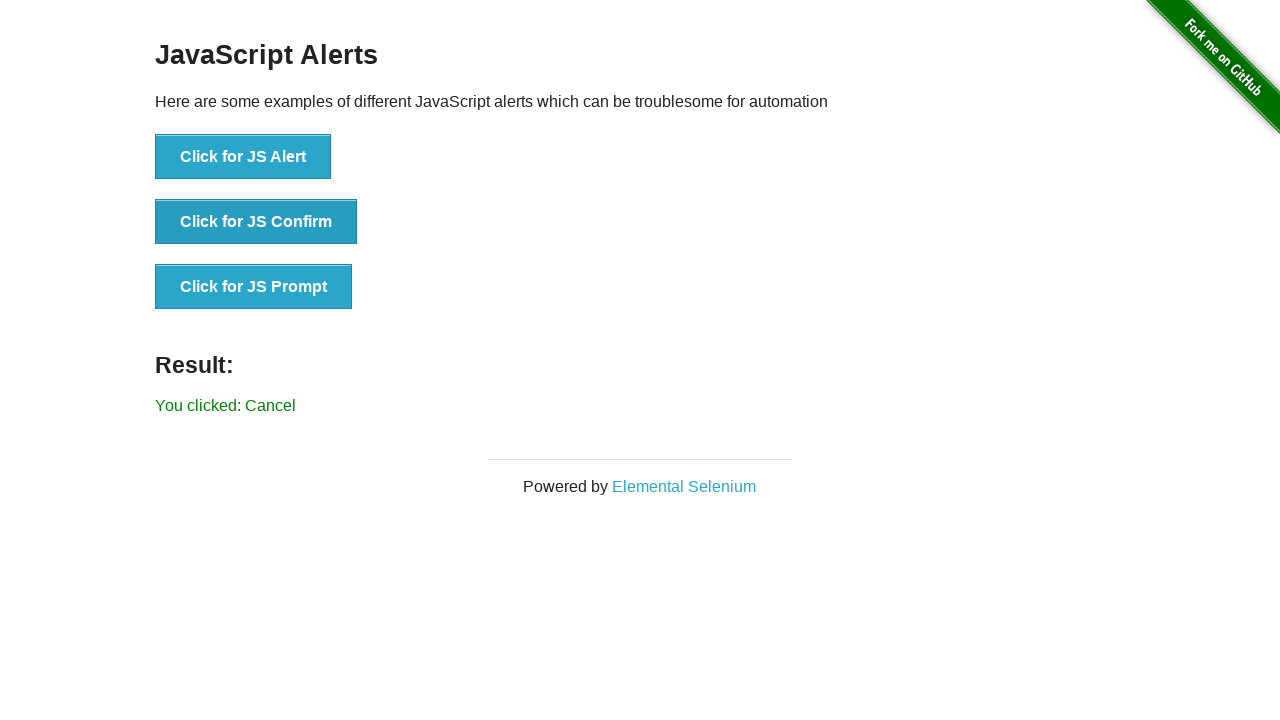

Set up dialog handler to accept confirmation
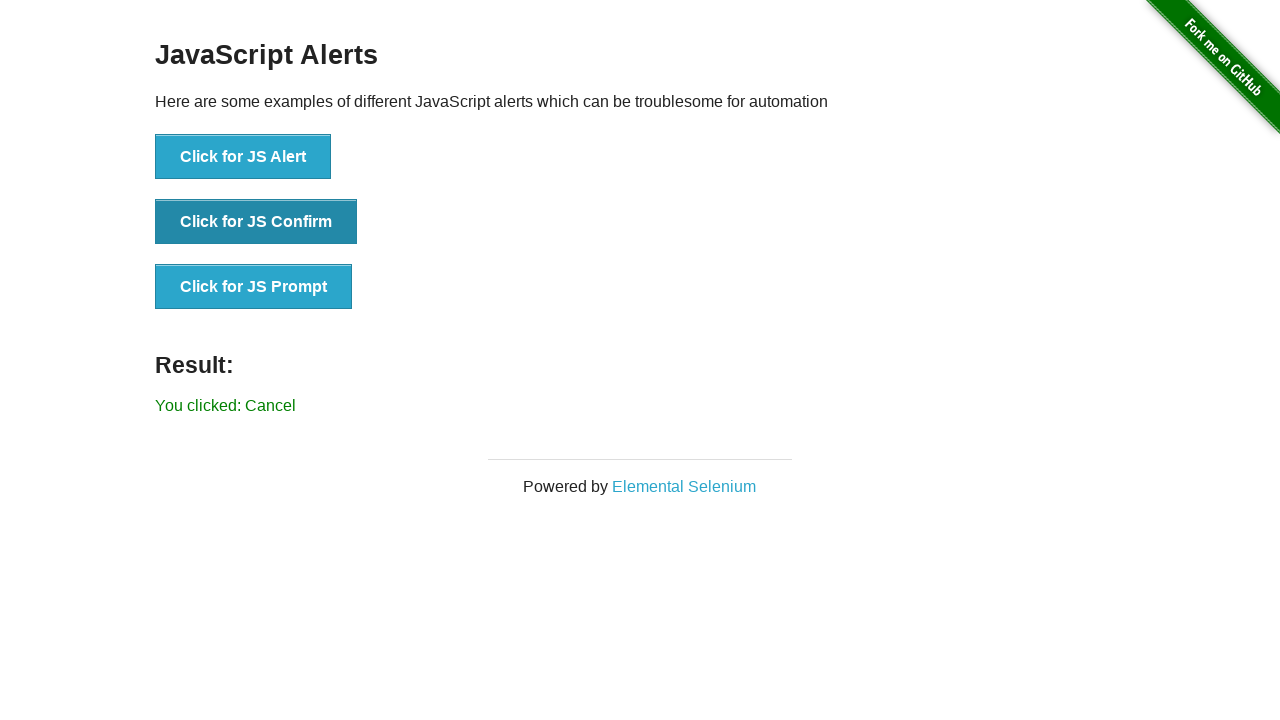

Clicked the second button again to trigger the confirmation dialog with handler active at (256, 222) on css=button >> nth=1
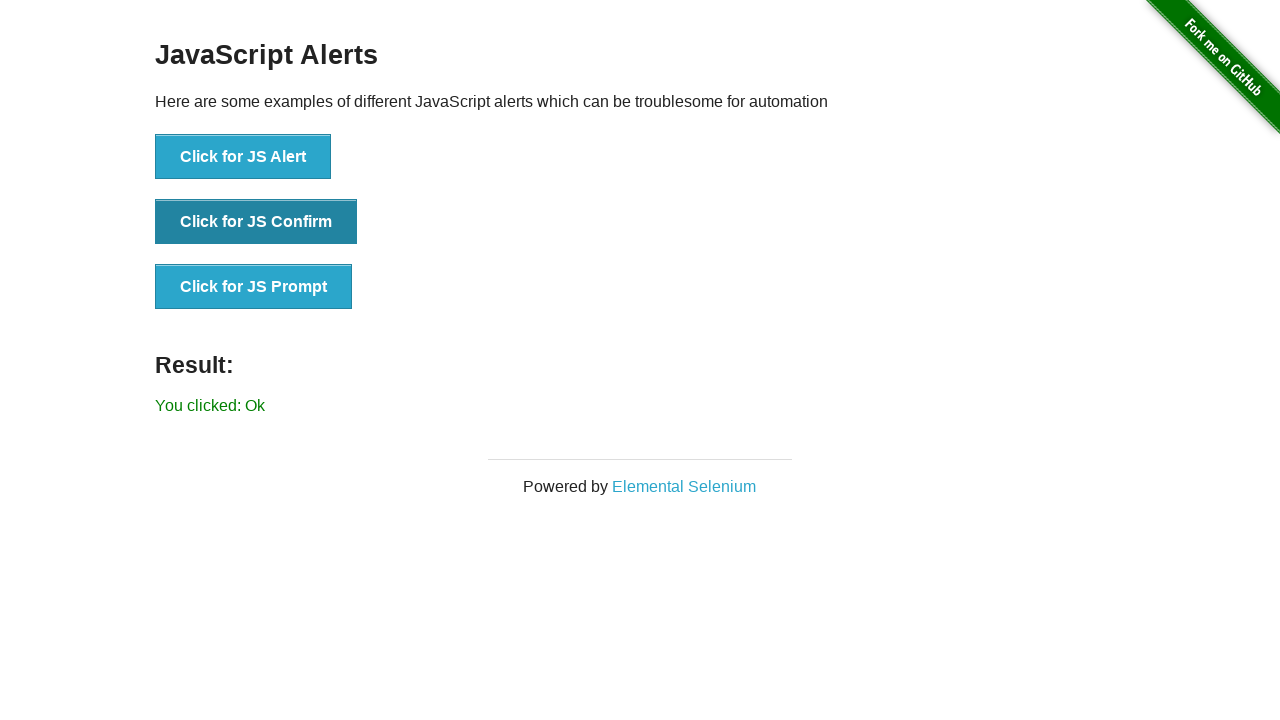

Result message element loaded on page
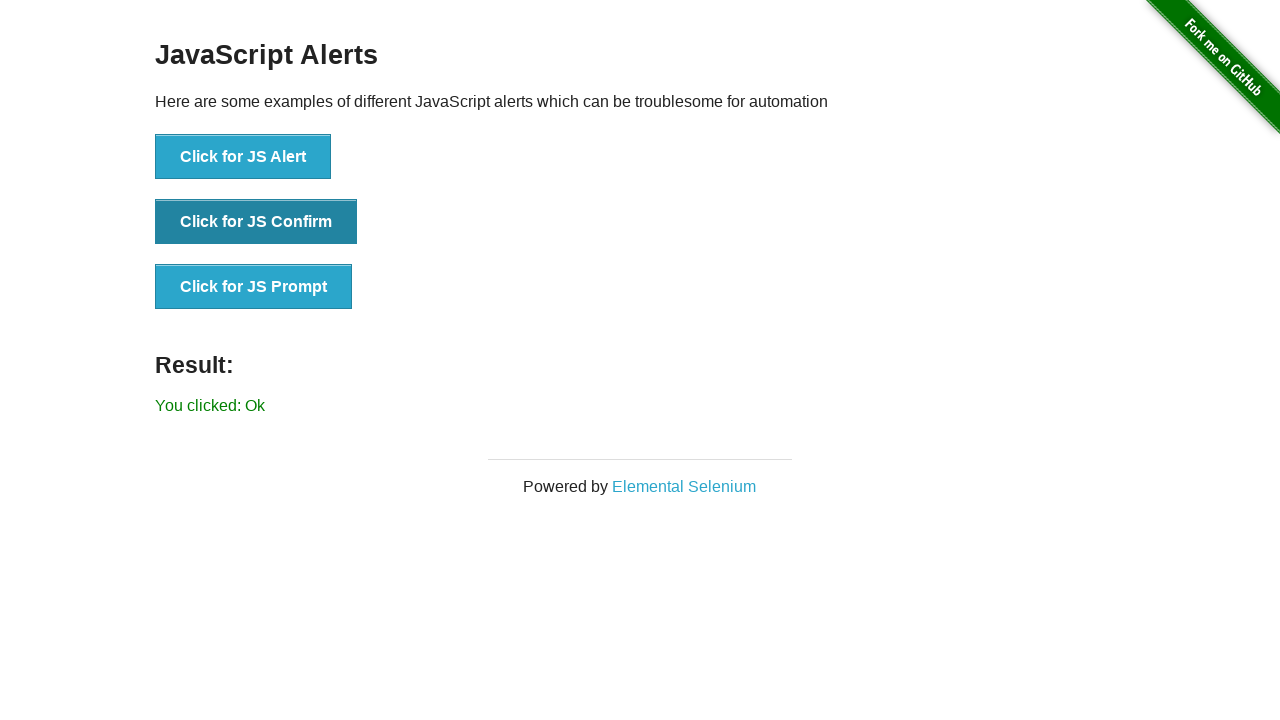

Retrieved result text content
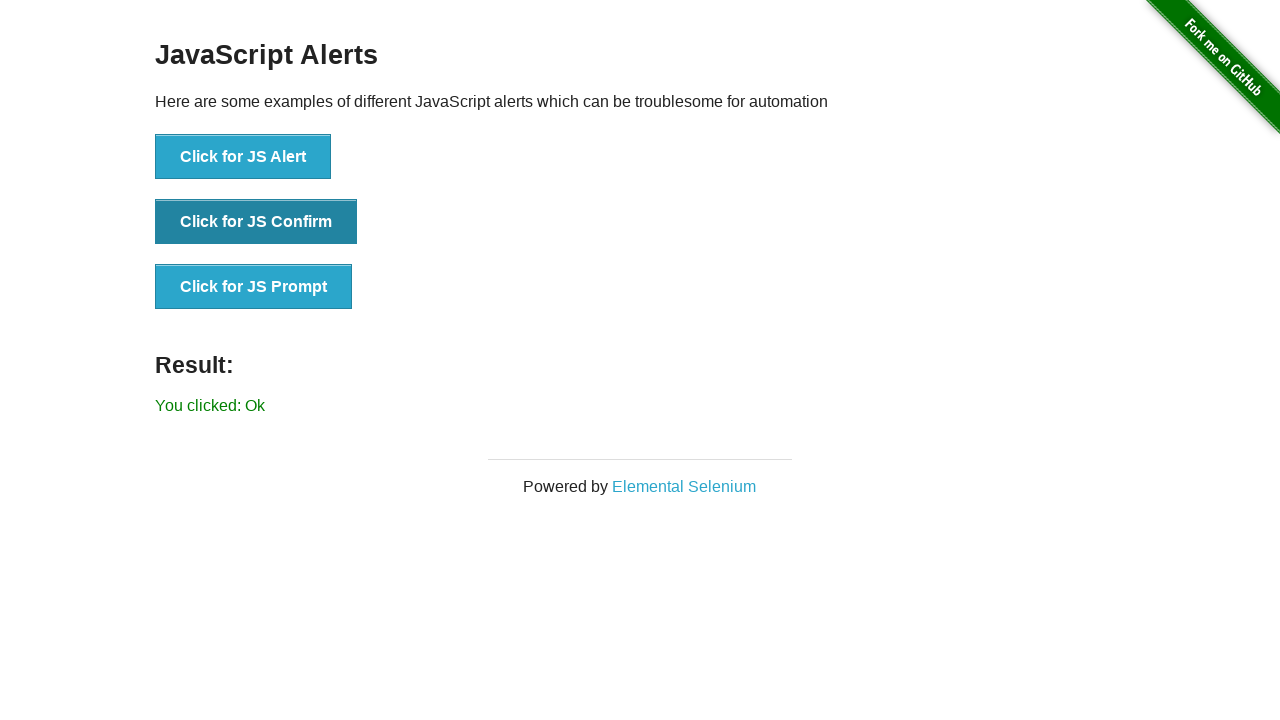

Verified result text equals 'You clicked: Ok'
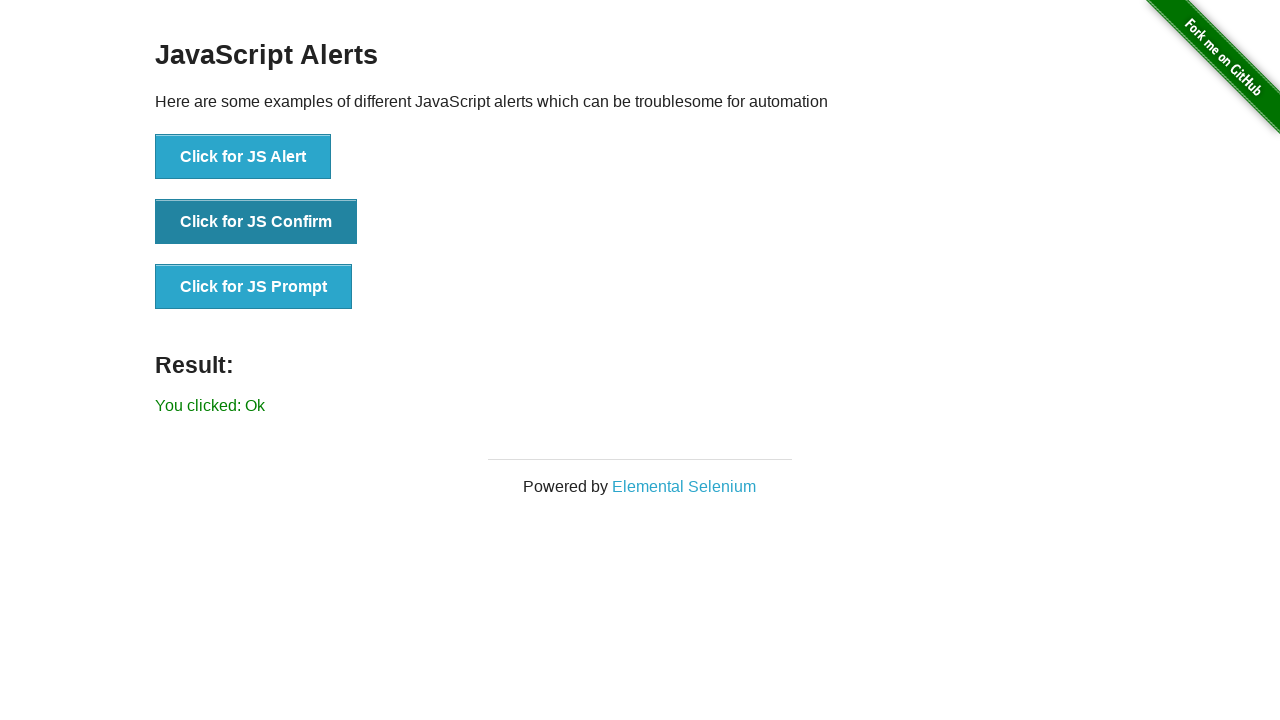

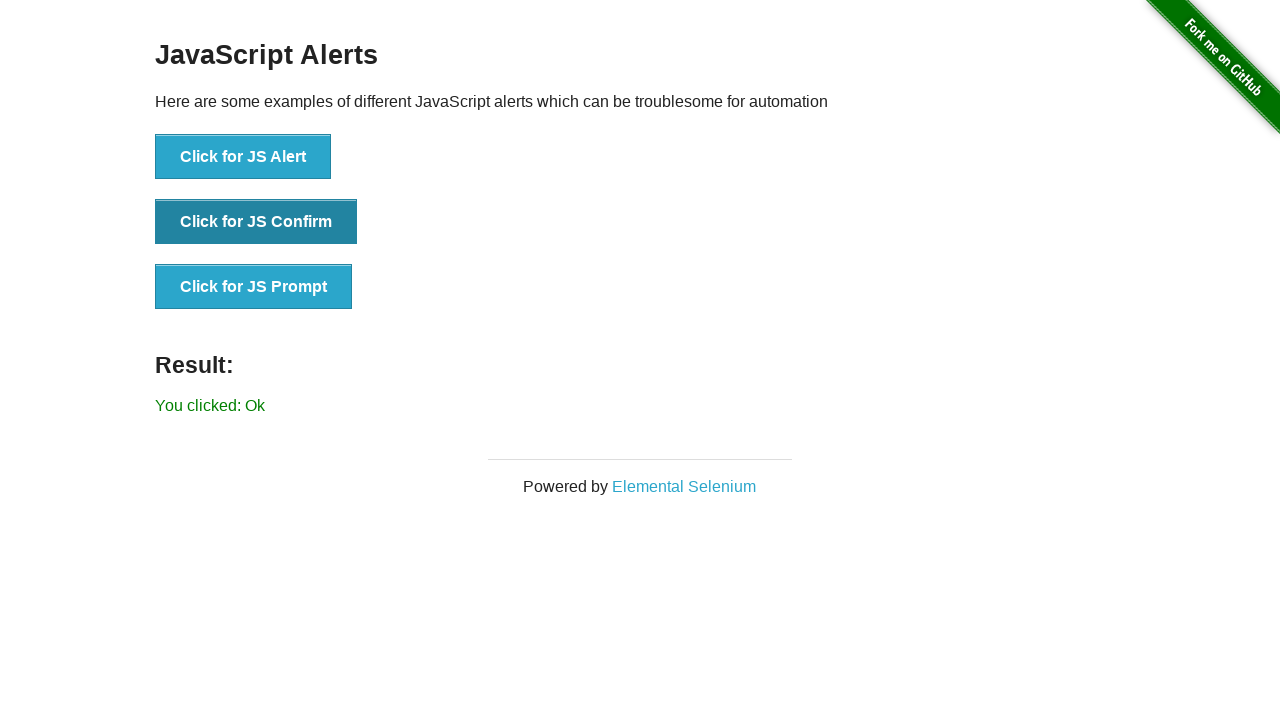